Navigates to Python.org homepage and verifies that the event widget with event times and names is displayed

Starting URL: https://www.python.org/

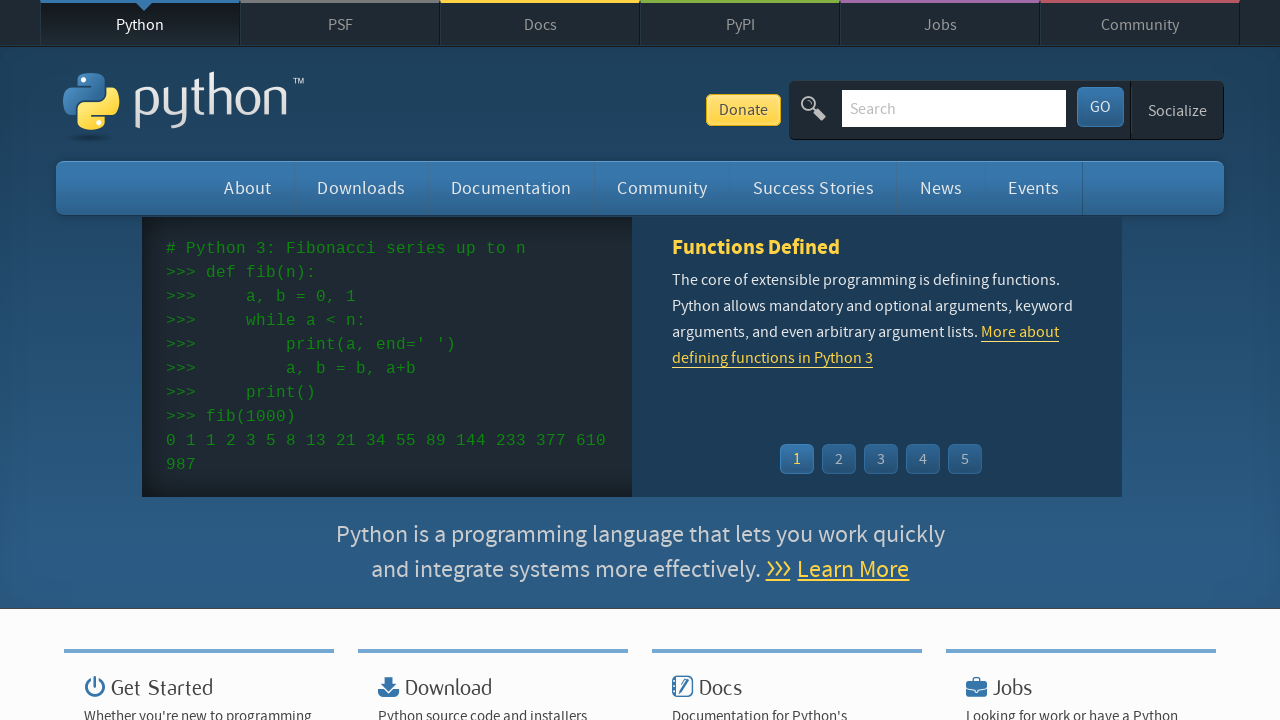

Navigated to Python.org homepage
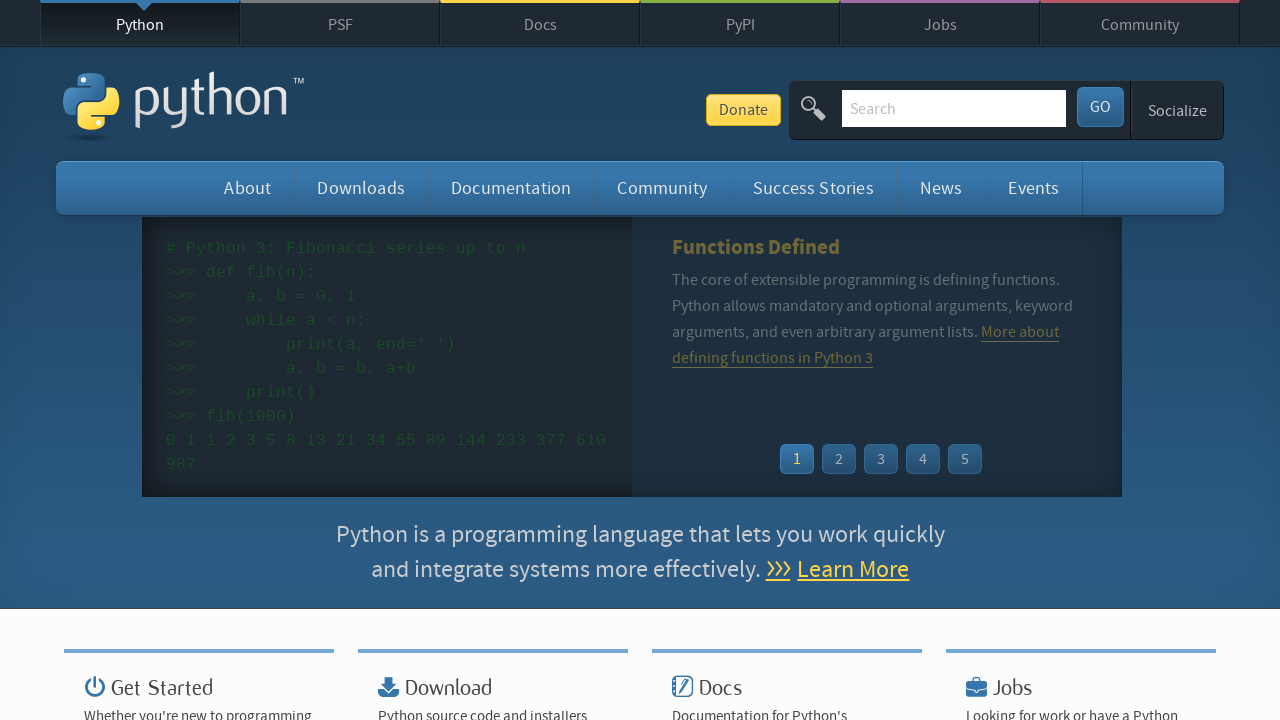

Event widget time elements loaded
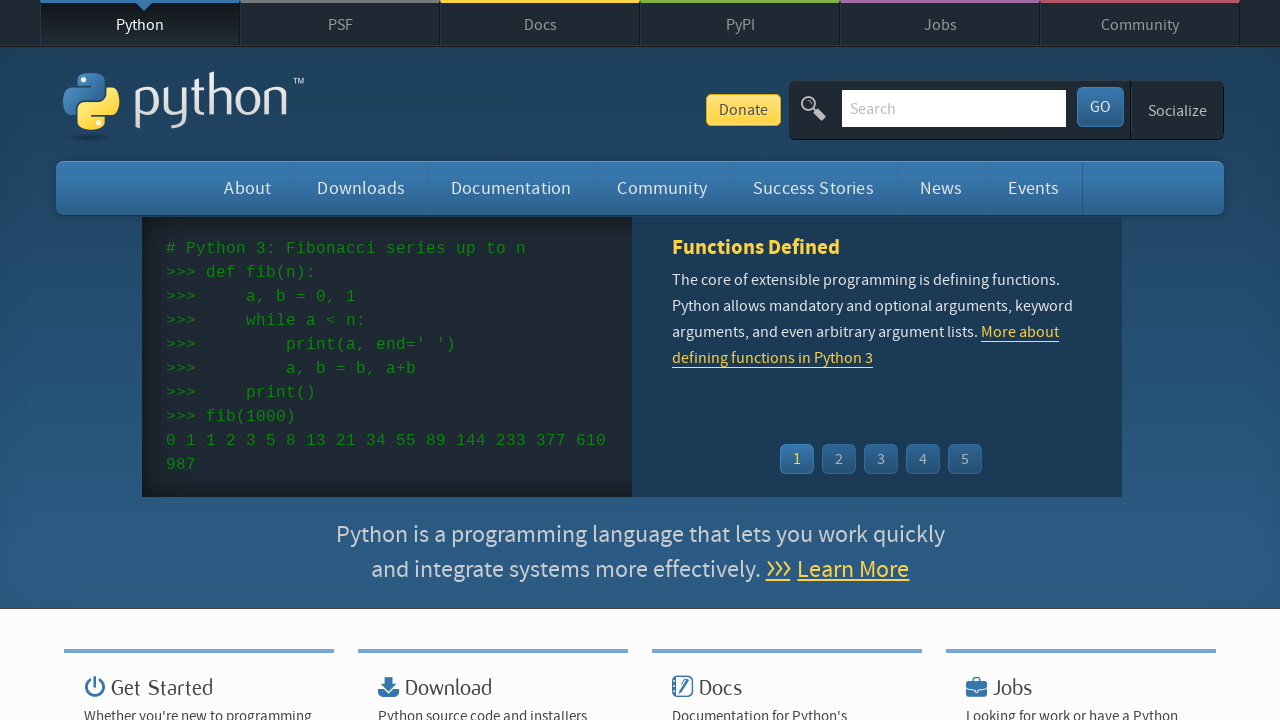

Event widget link elements loaded
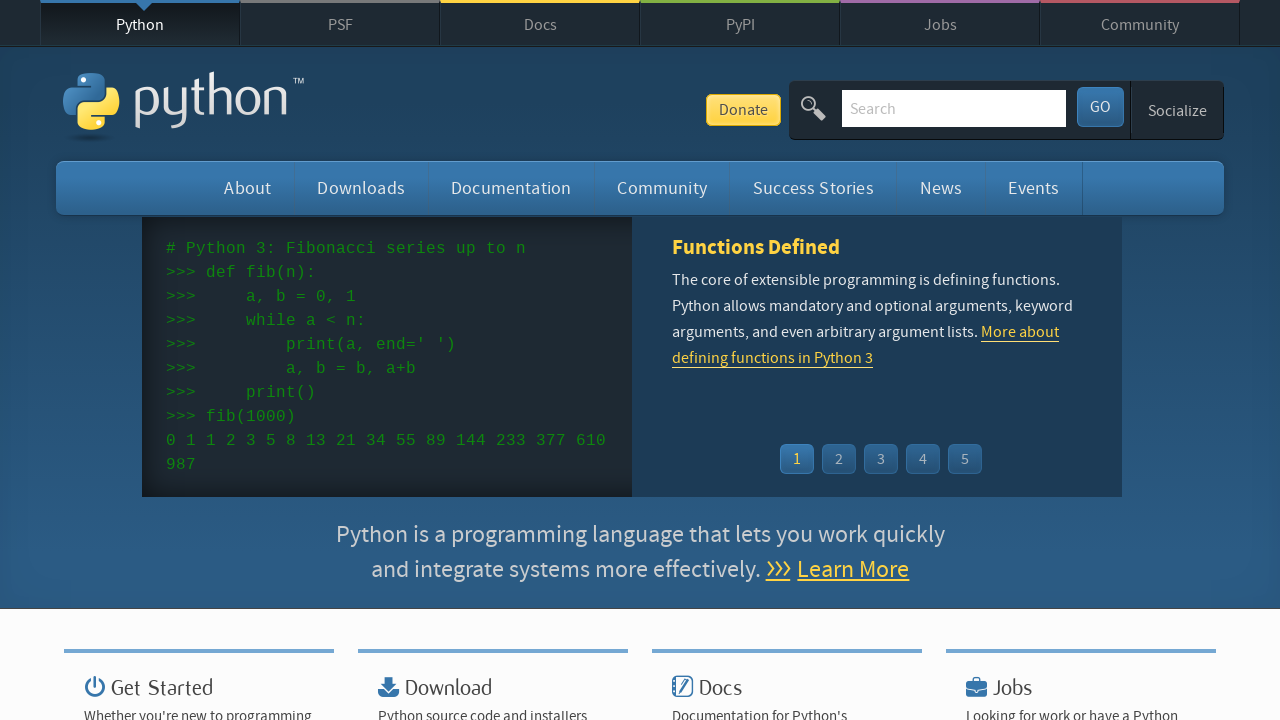

Retrieved all event time elements from widget
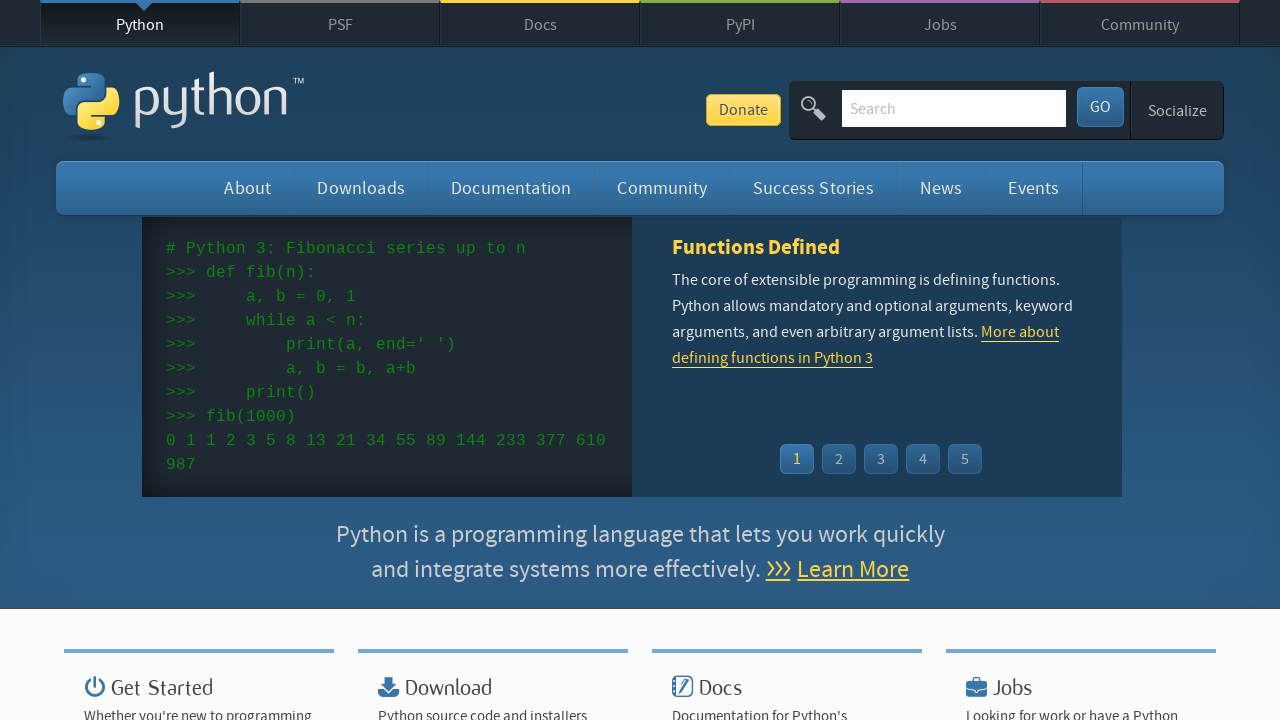

Retrieved all event name link elements from widget
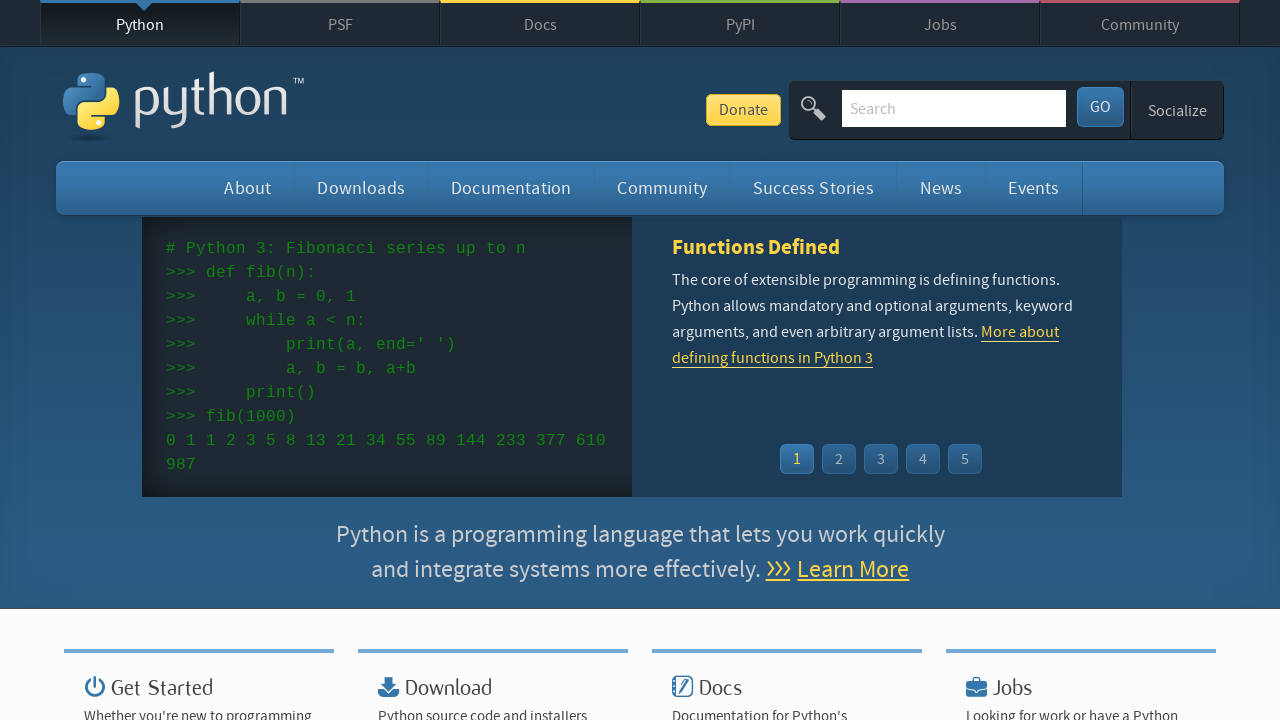

Verified that event times are displayed in widget
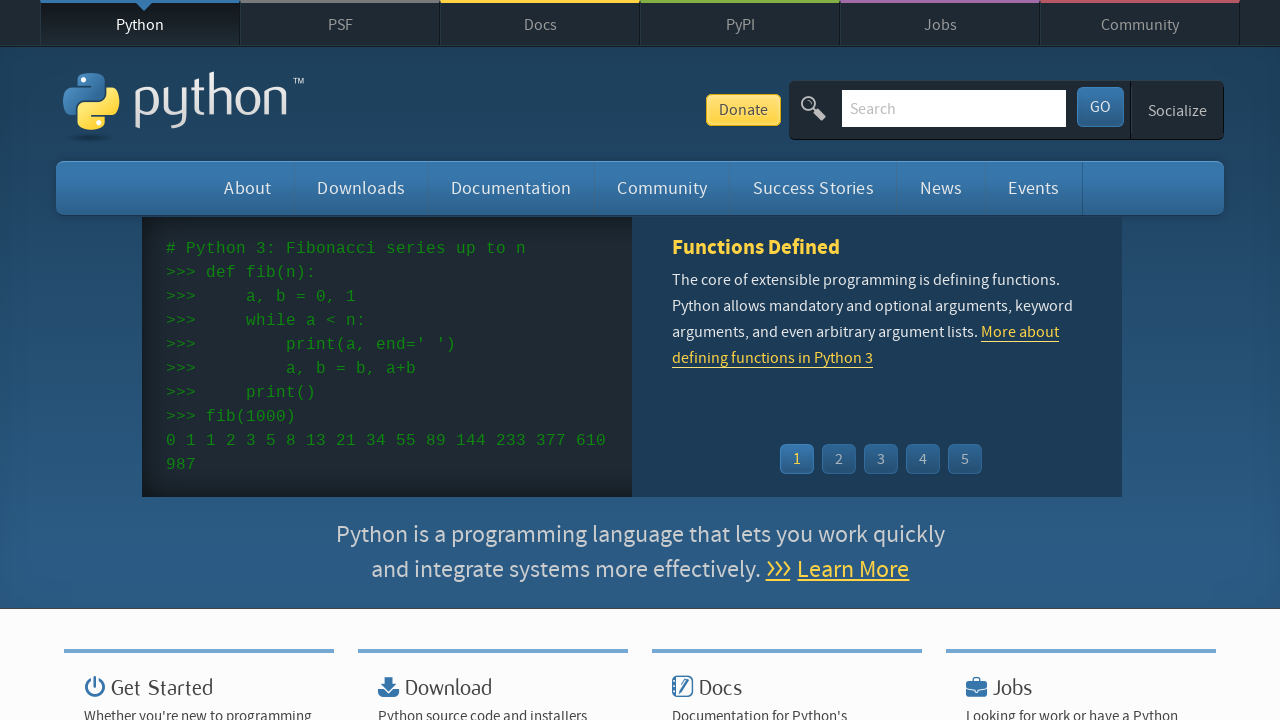

Verified that event names are displayed in widget
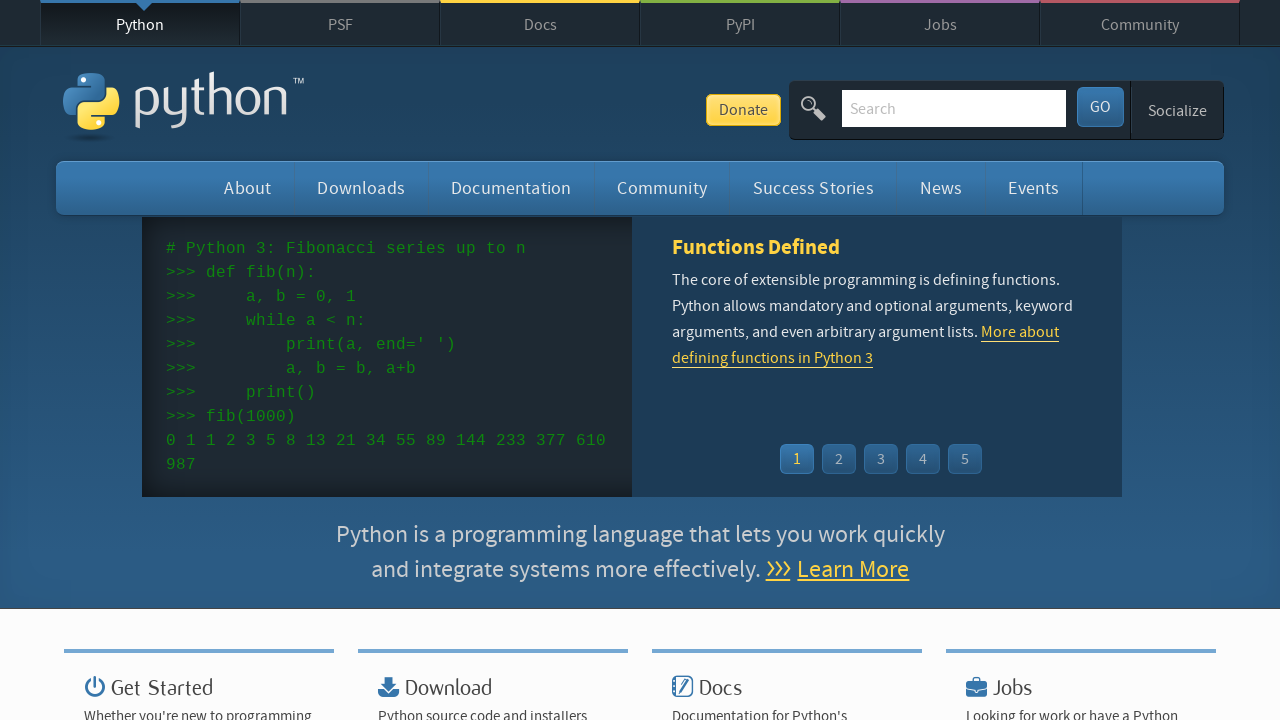

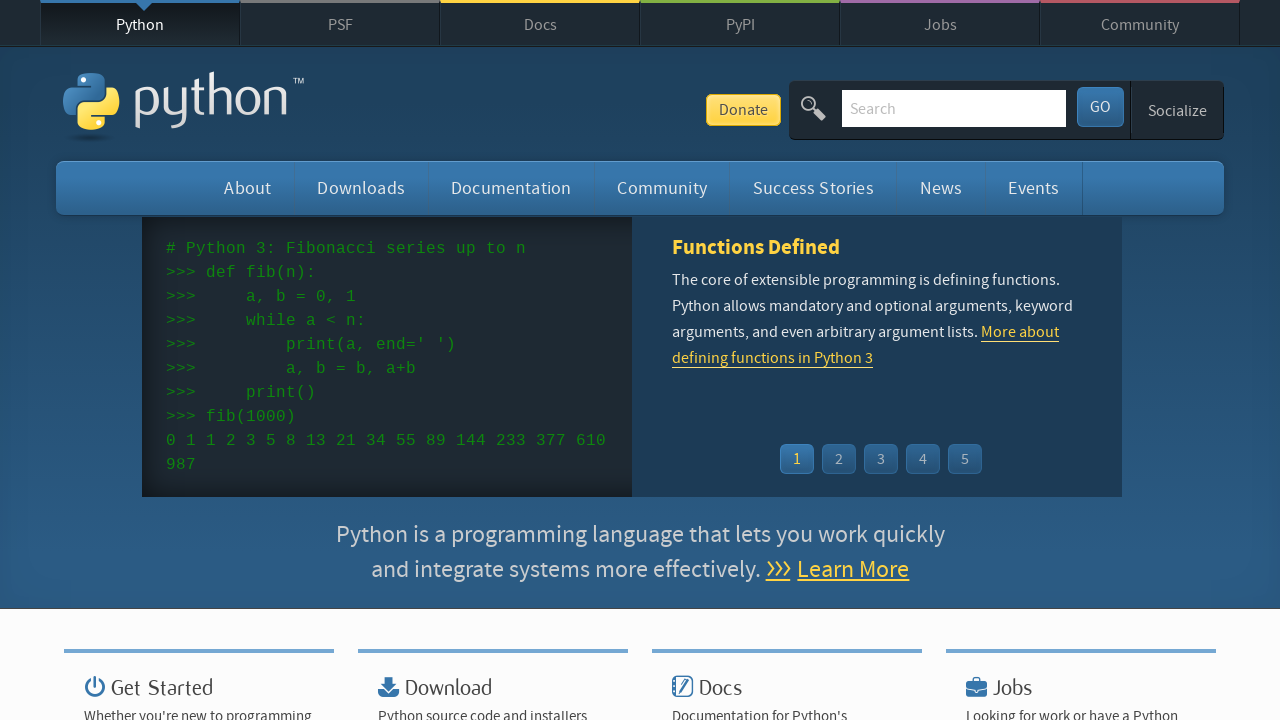